Tests input fields by filling in user name, email, current address, and permanent address fields, then submitting the form.

Starting URL: https://demoqa.com/text-box

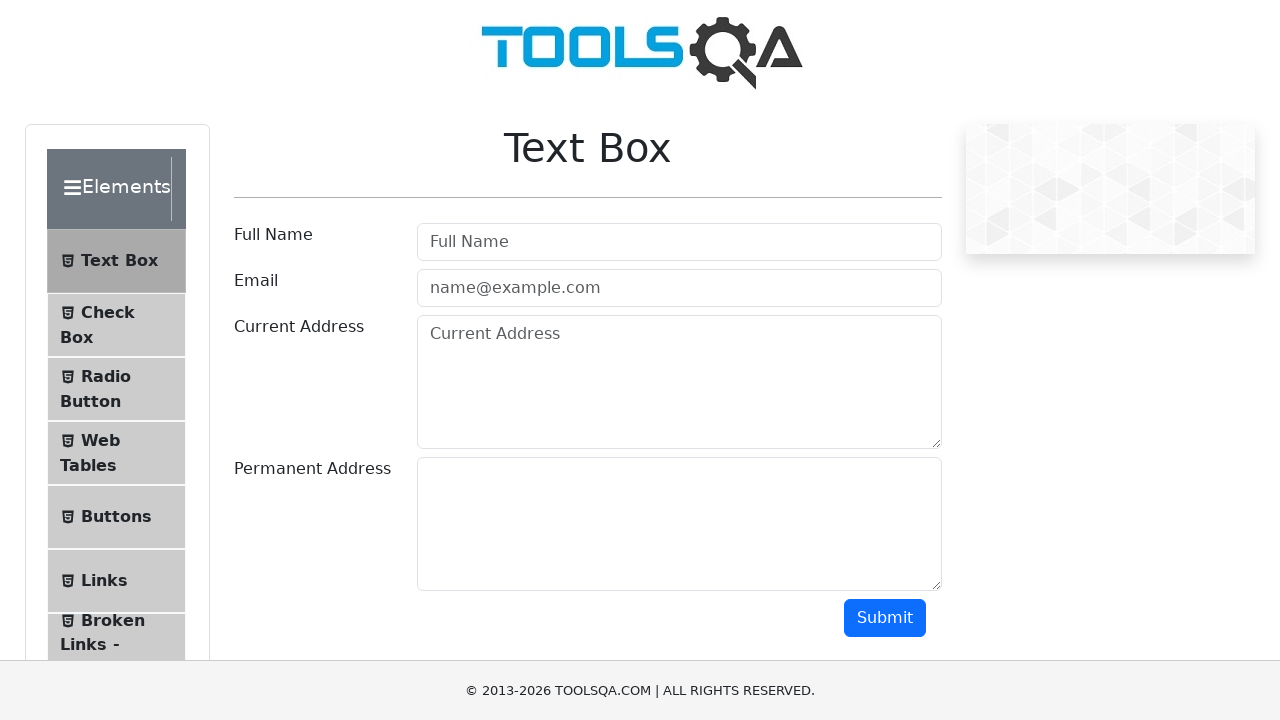

Filled username field with 'the rock' on #userName
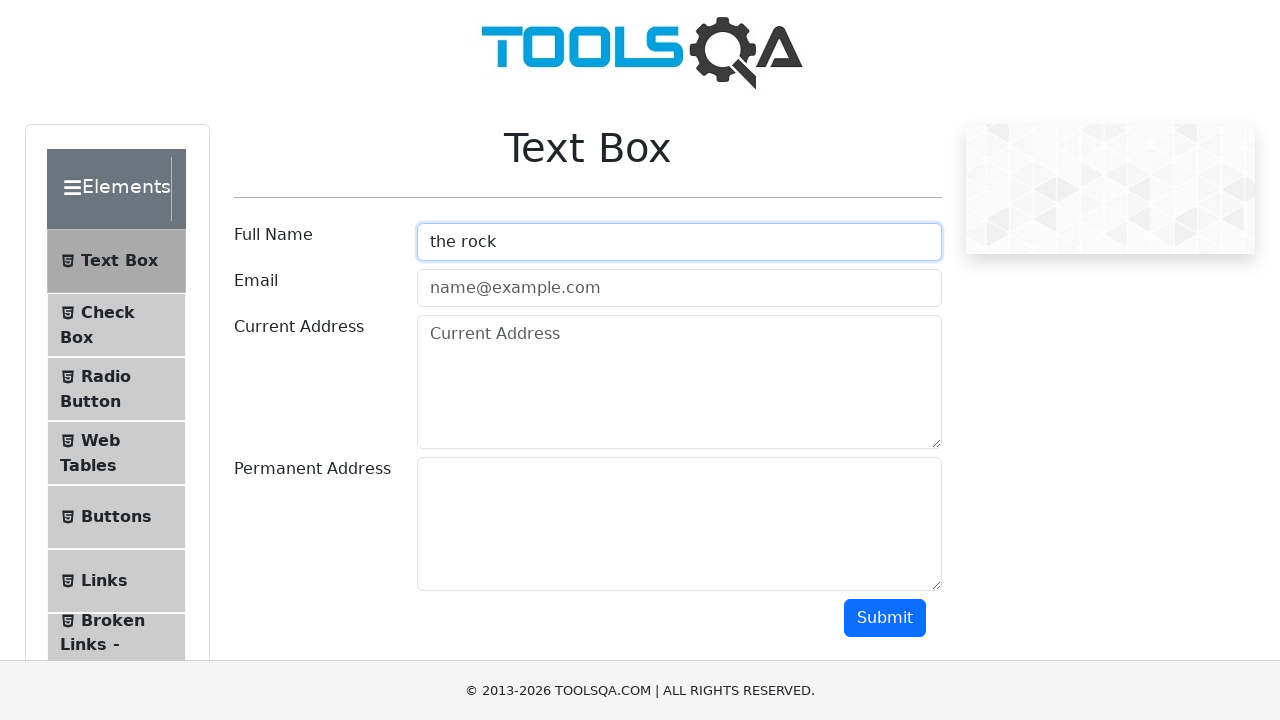

Filled email field with 'test@gmail.com' on #userEmail
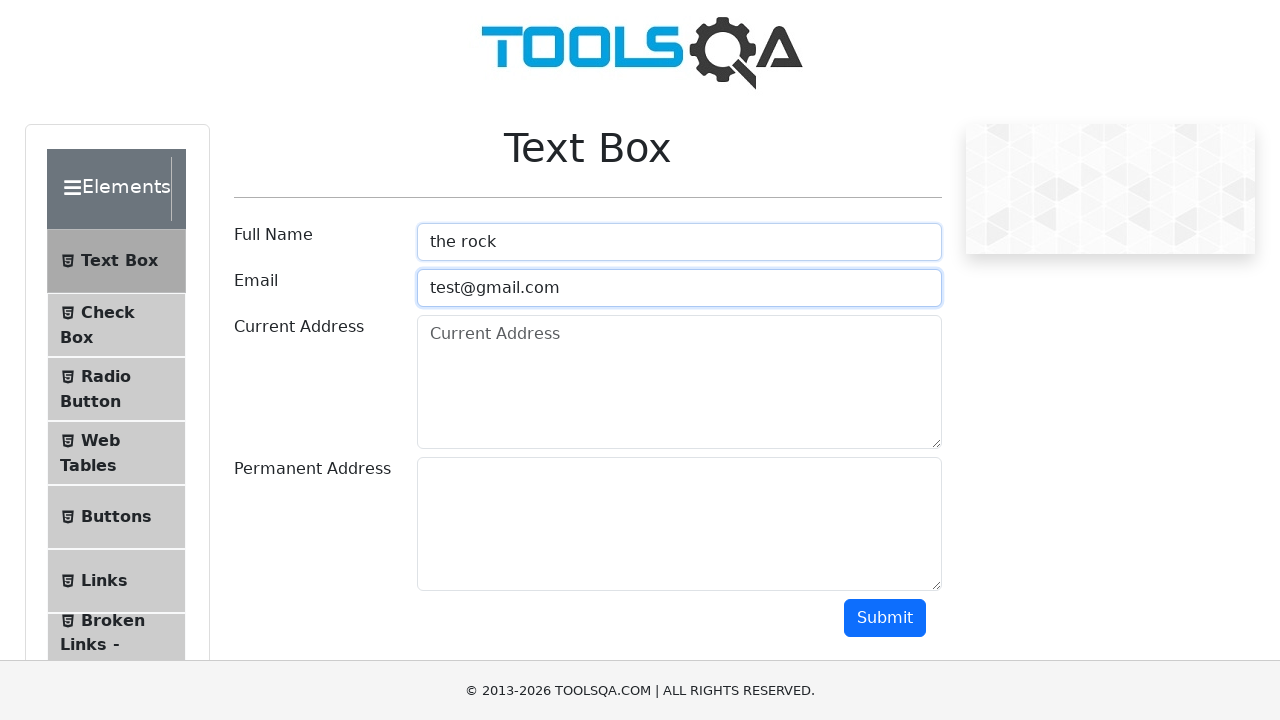

Filled current address field with 'brisbane australia' on #currentAddress
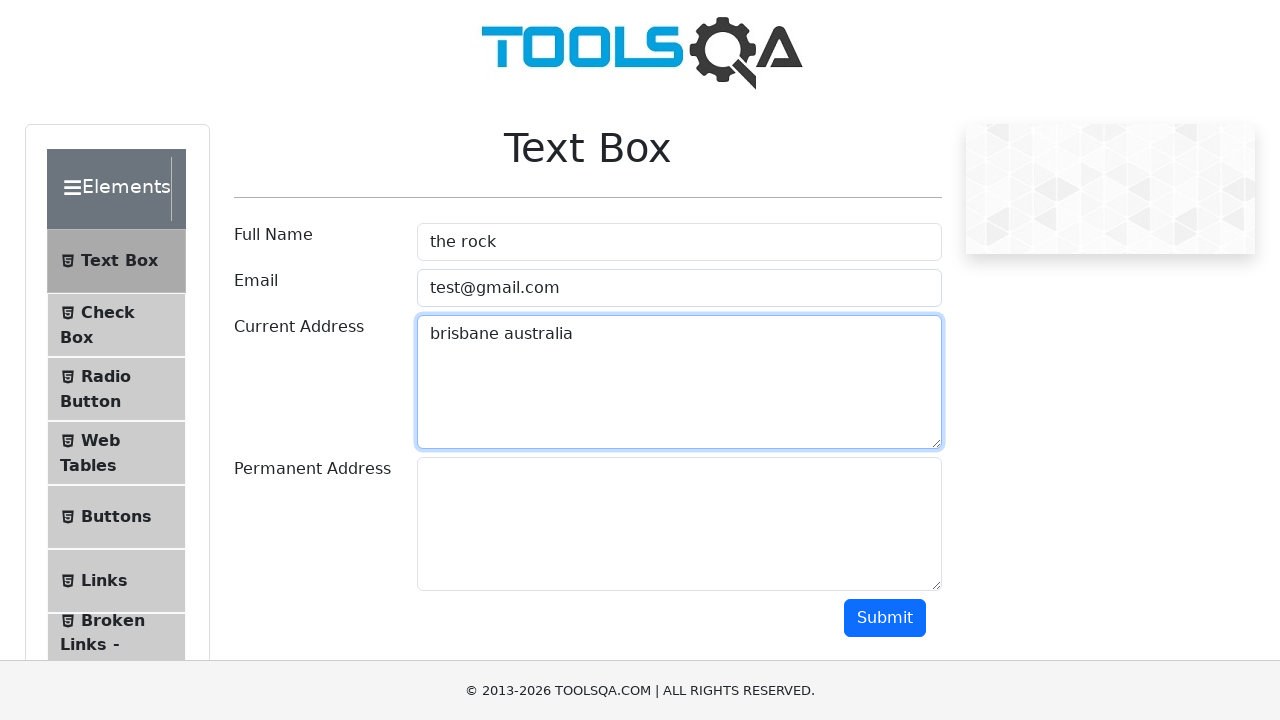

Filled permanent address field with 'BNE Australia' on #permanentAddress
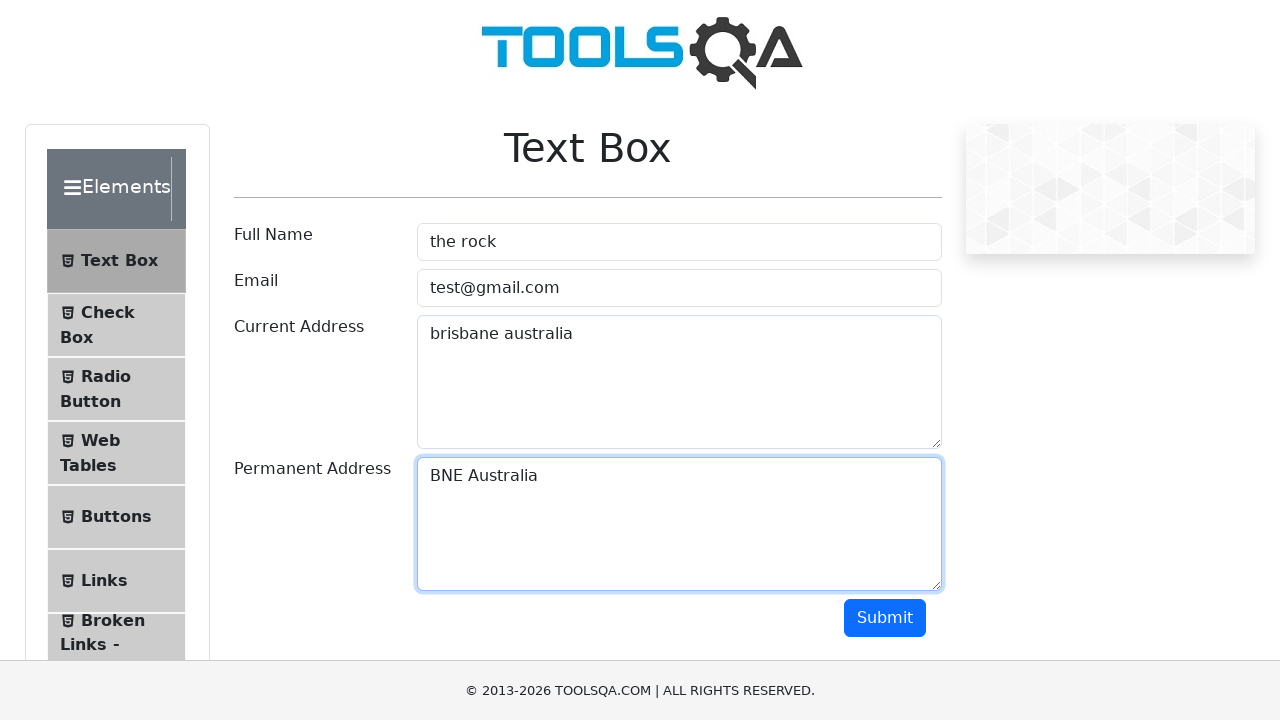

Clicked submit button to submit the form at (885, 618) on #submit
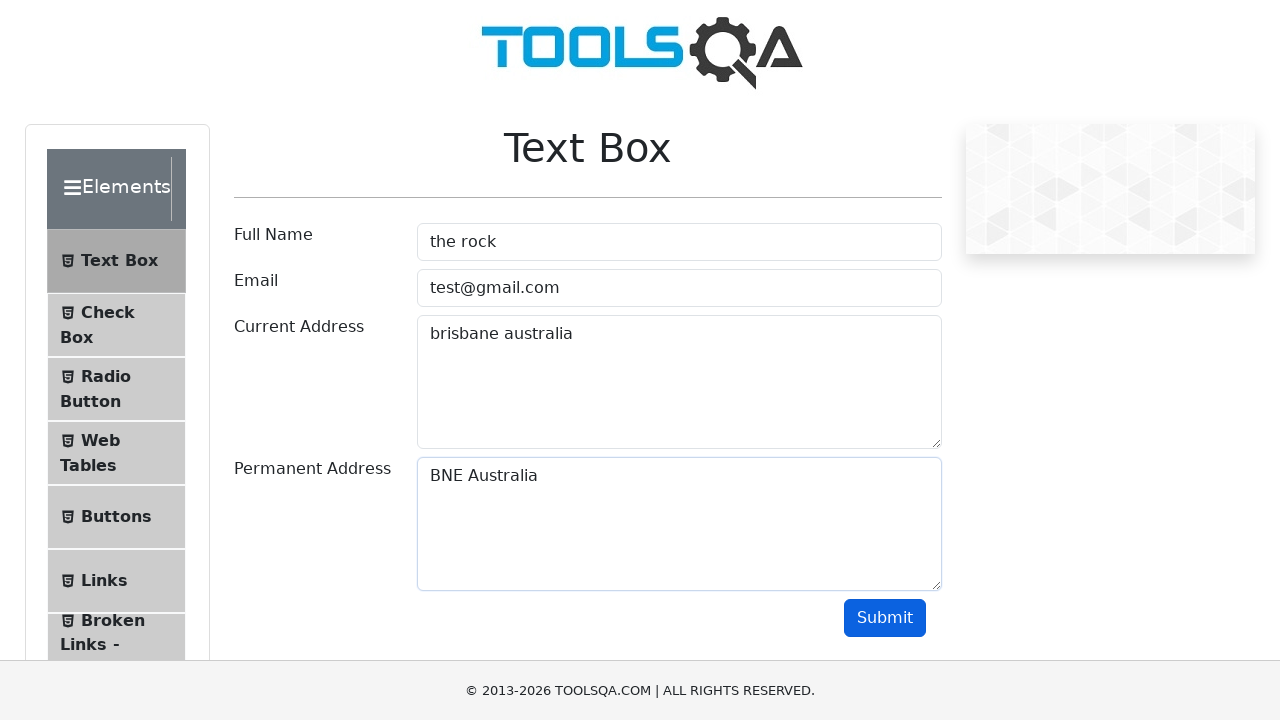

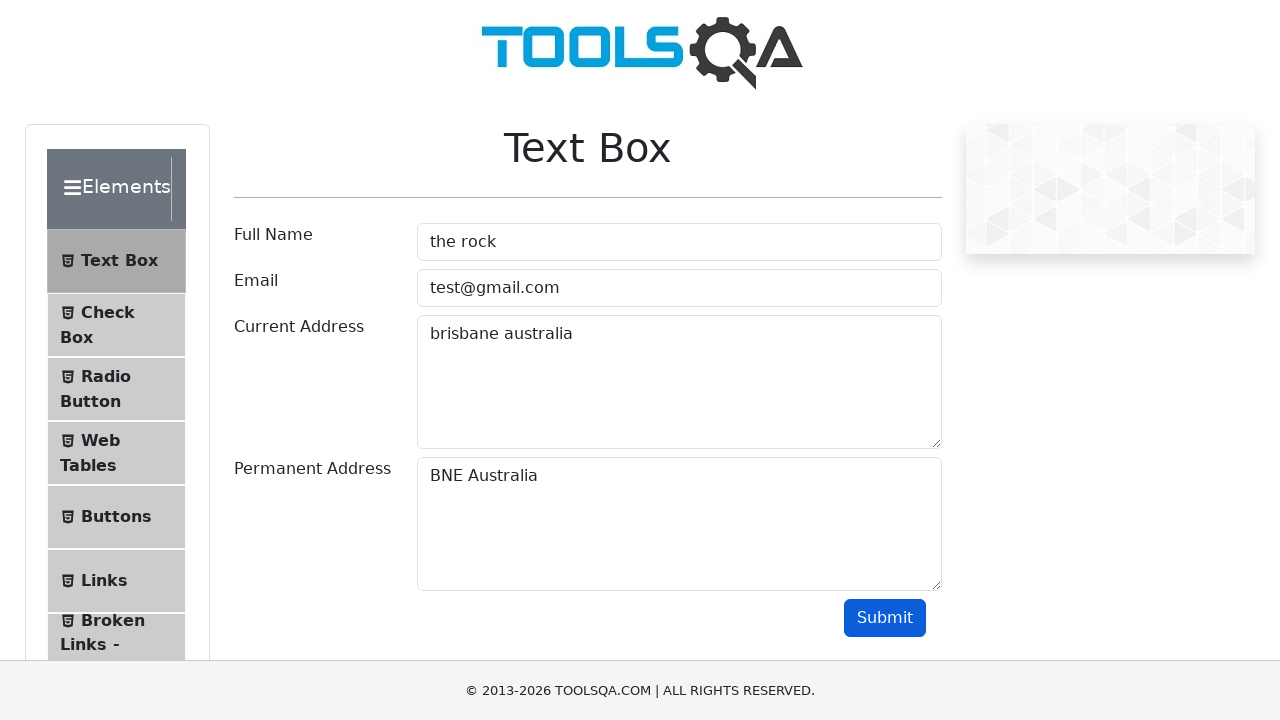